Tests footer navigation links on Microsoft's website by clicking footer links like Site Map, Contact Us, Privacy, Terms, and Trademarks

Starting URL: https://www.microsoft.com

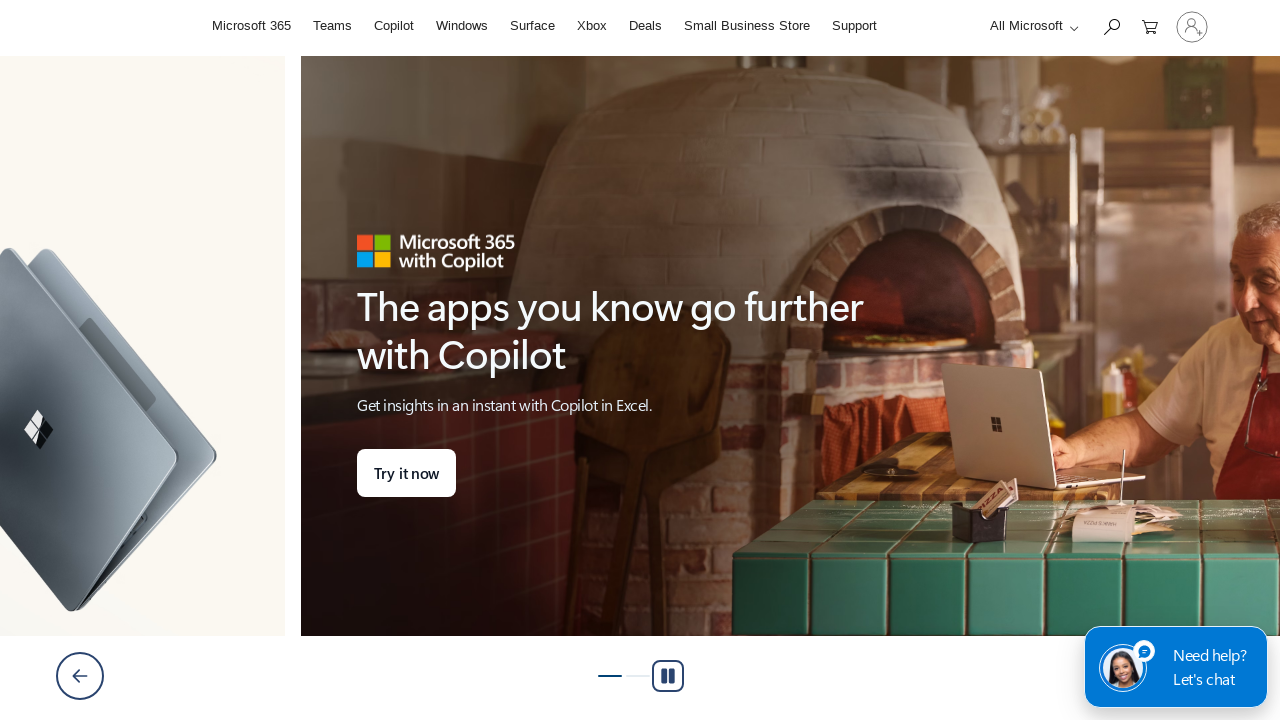

Scrolled to bottom of page to reveal footer
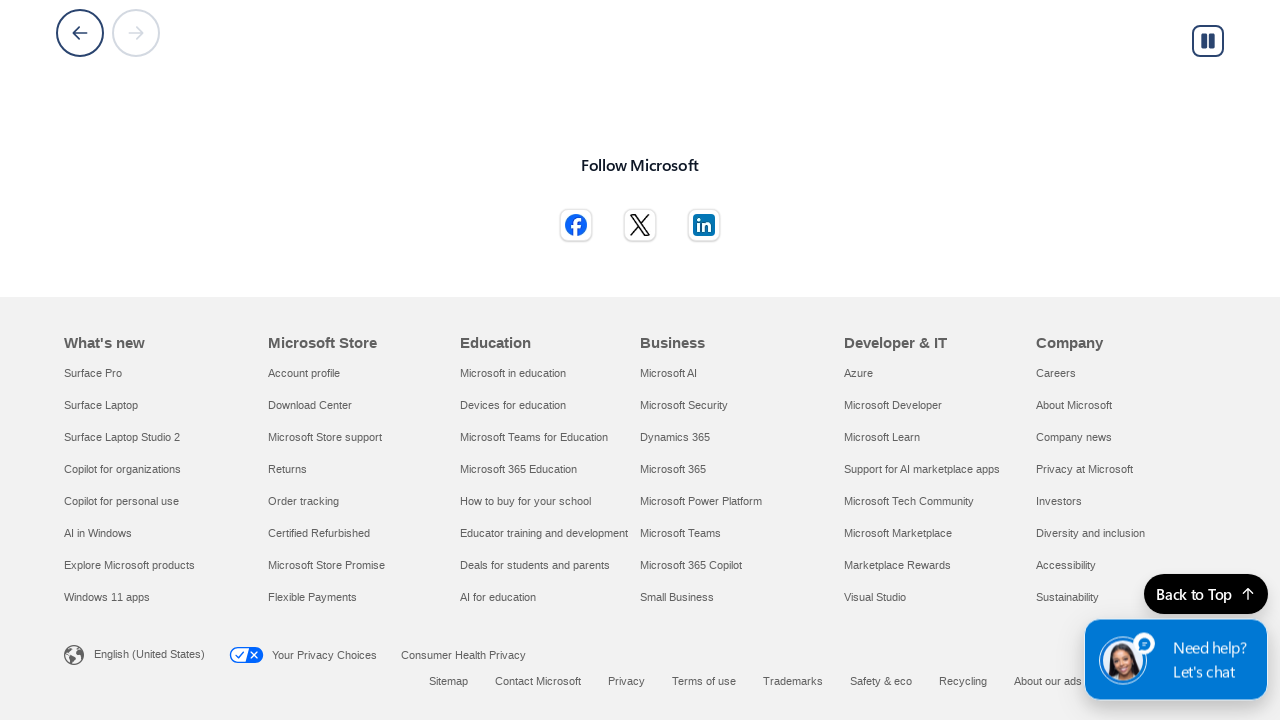

Waited 500ms for footer to be visible
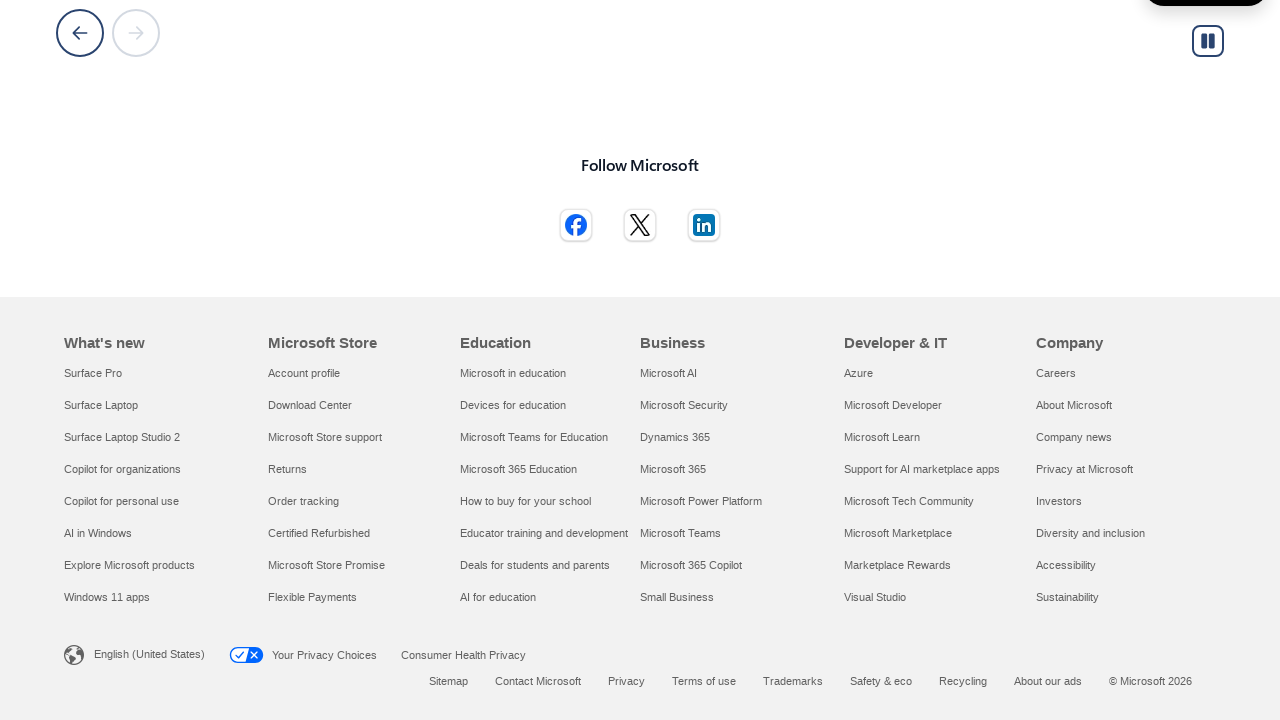

Clicked Privacy link in footer at (1084, 469) on a:text('Privacy')
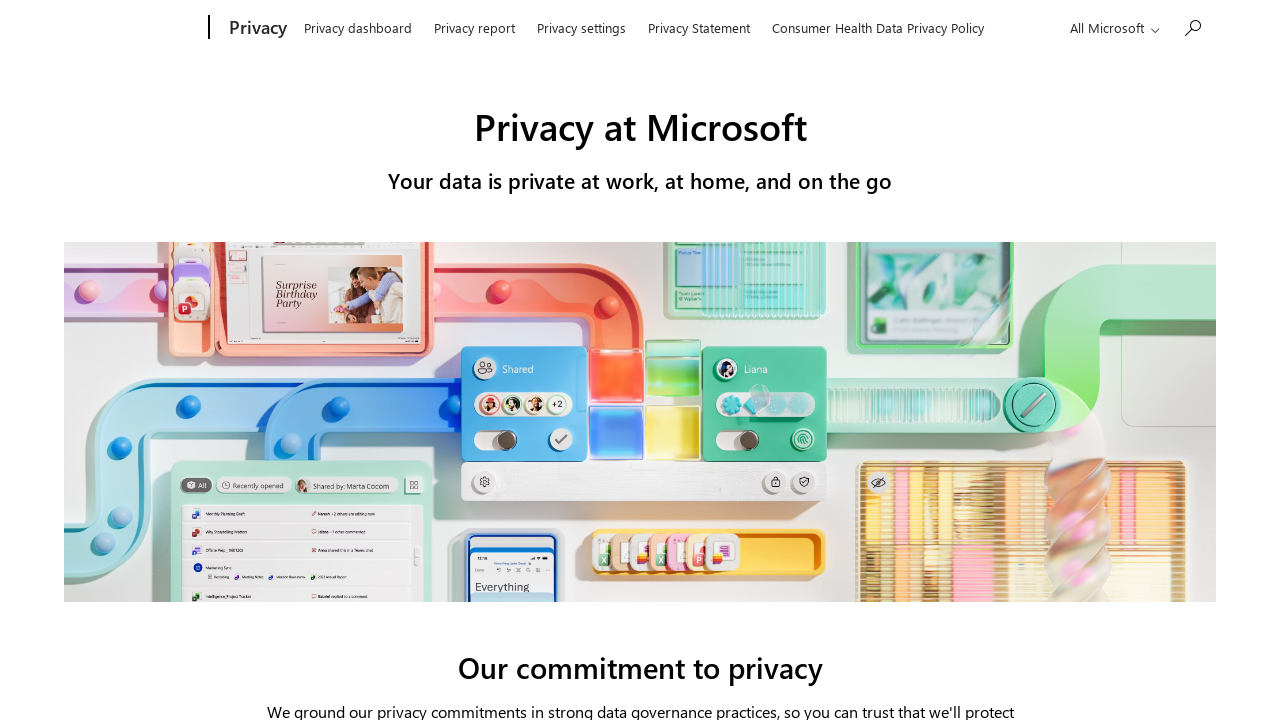

Page loaded after clicking Privacy link
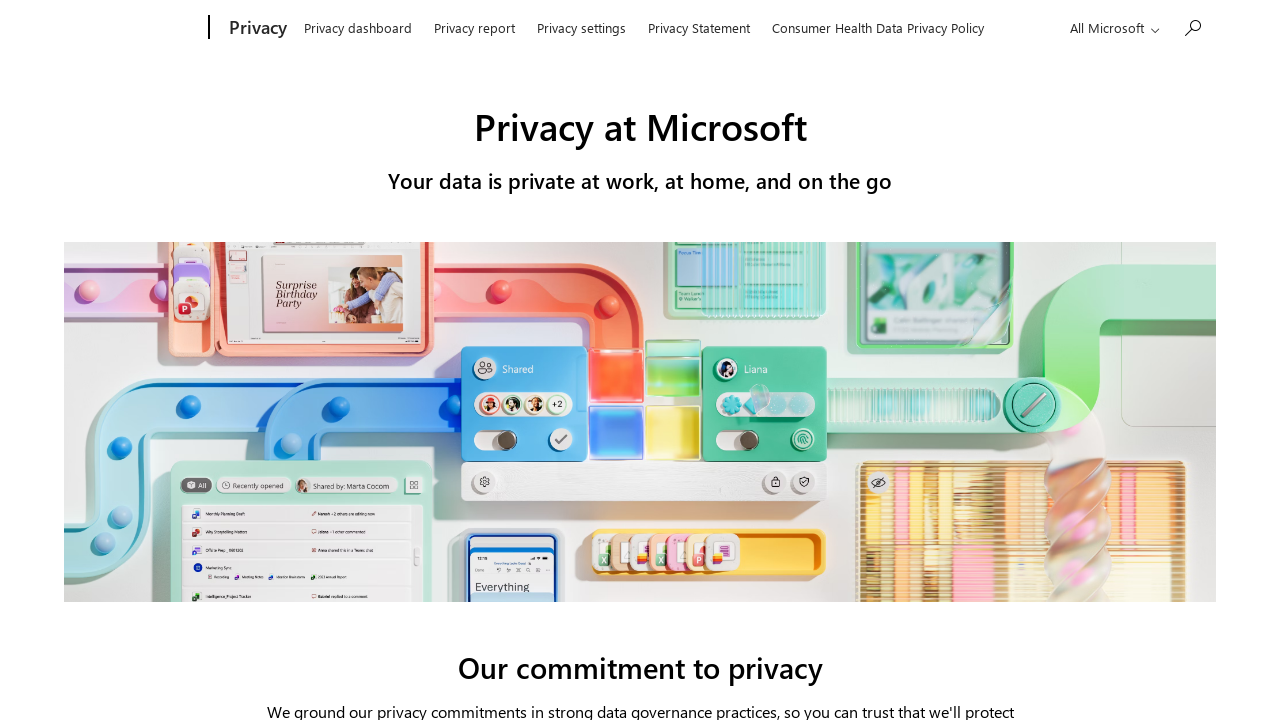

Verified URL contains 'privacy' - assertion passed
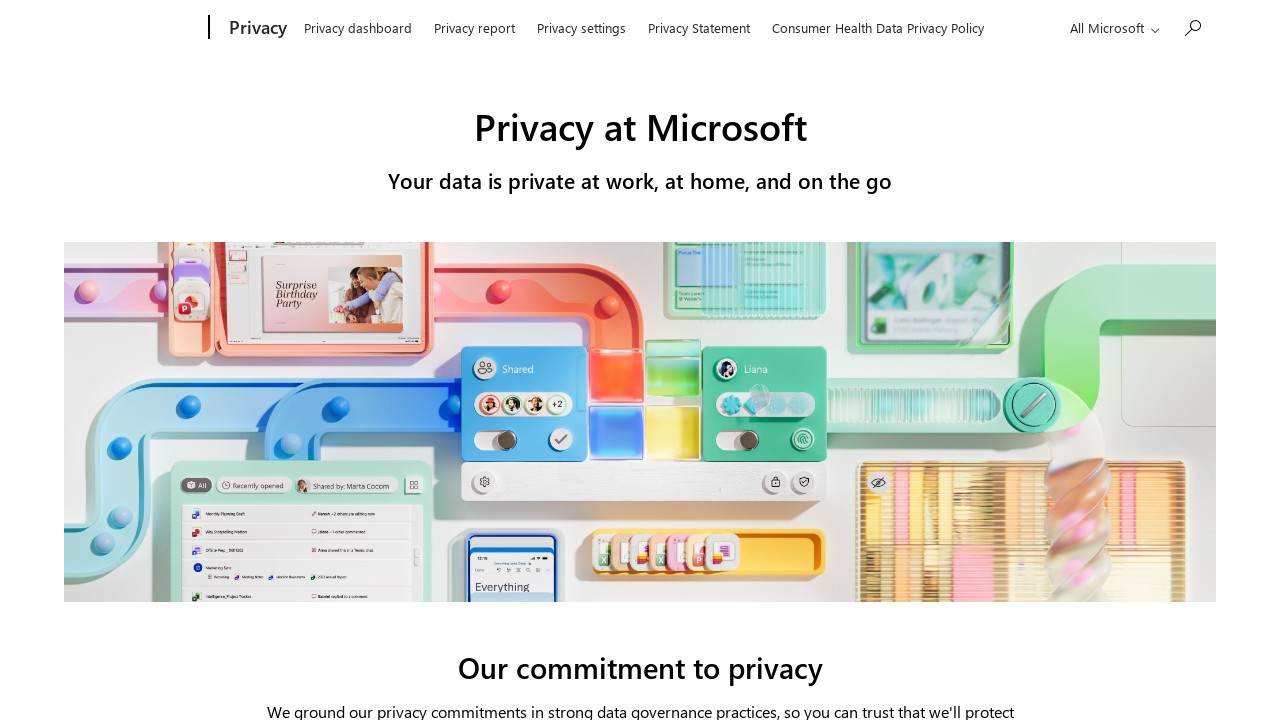

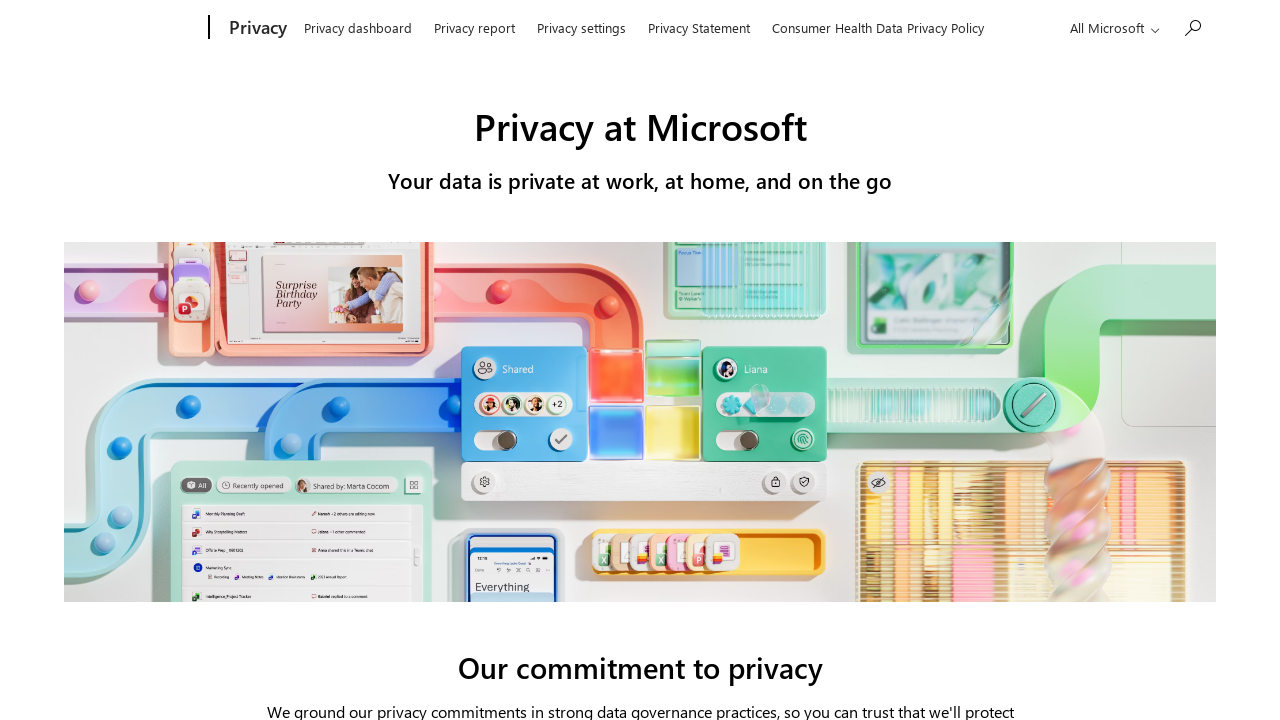